Tests modal dialogs by verifying button count, opening a small modal, and verifying modal text content

Starting URL: https://demoqa.com/modal-dialogs

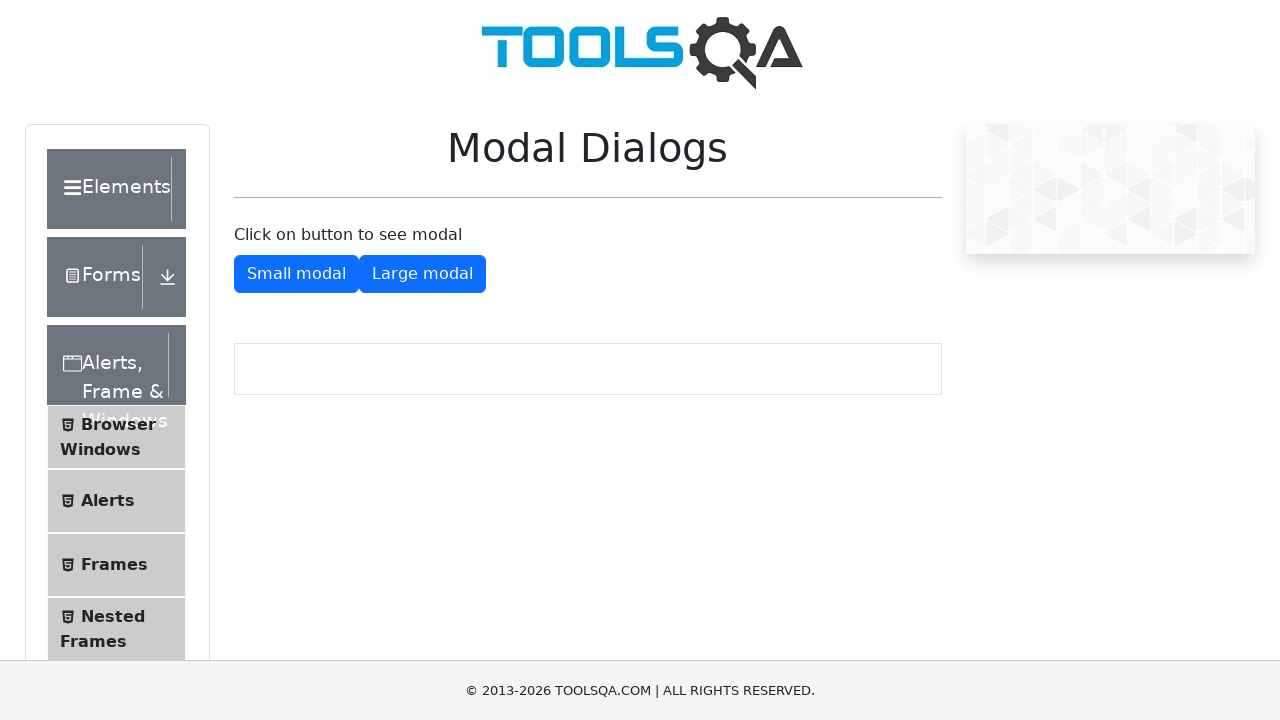

Verified that 2 modal buttons are present
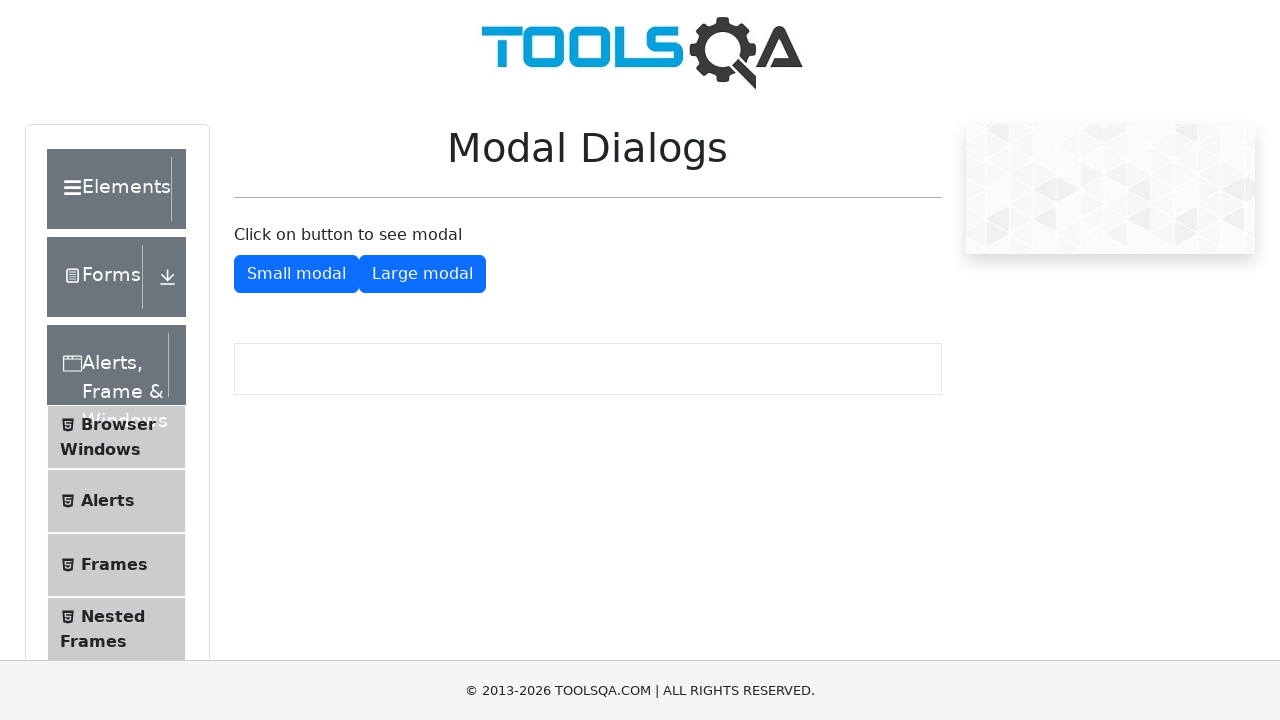

Clicked button to open small modal at (296, 274) on #showSmallModal
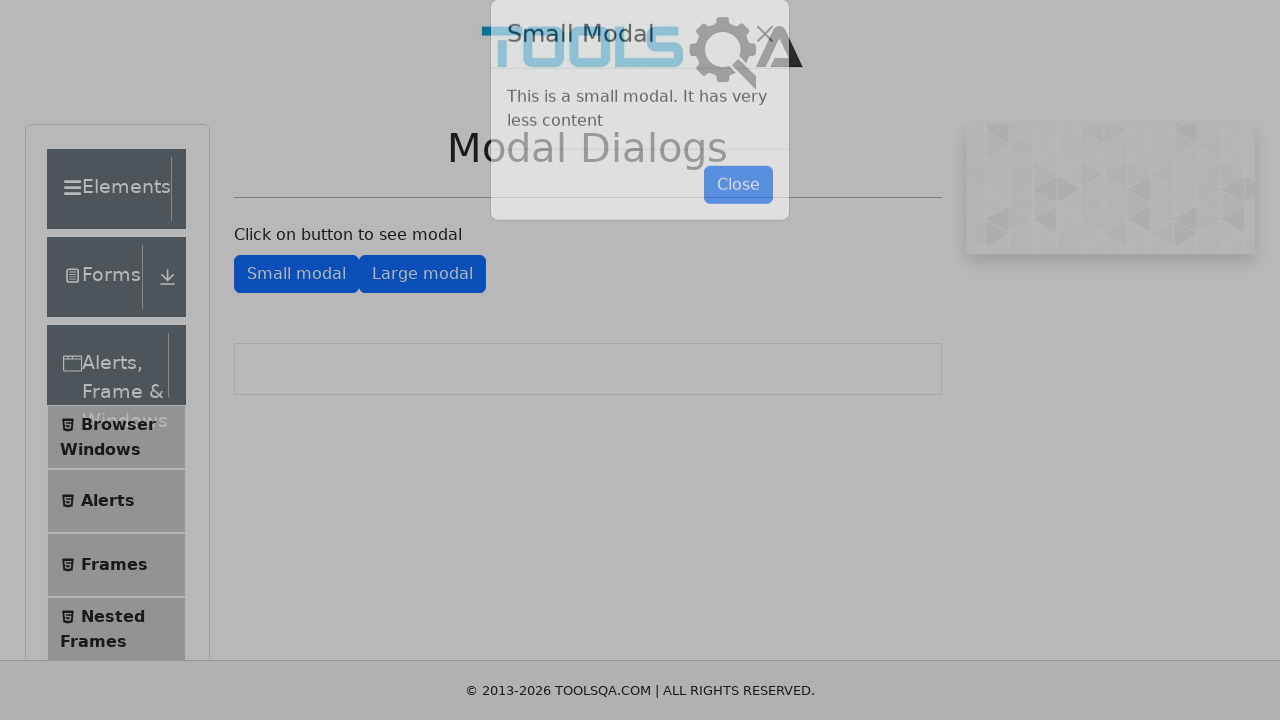

Verified modal title displays 'Small Modal'
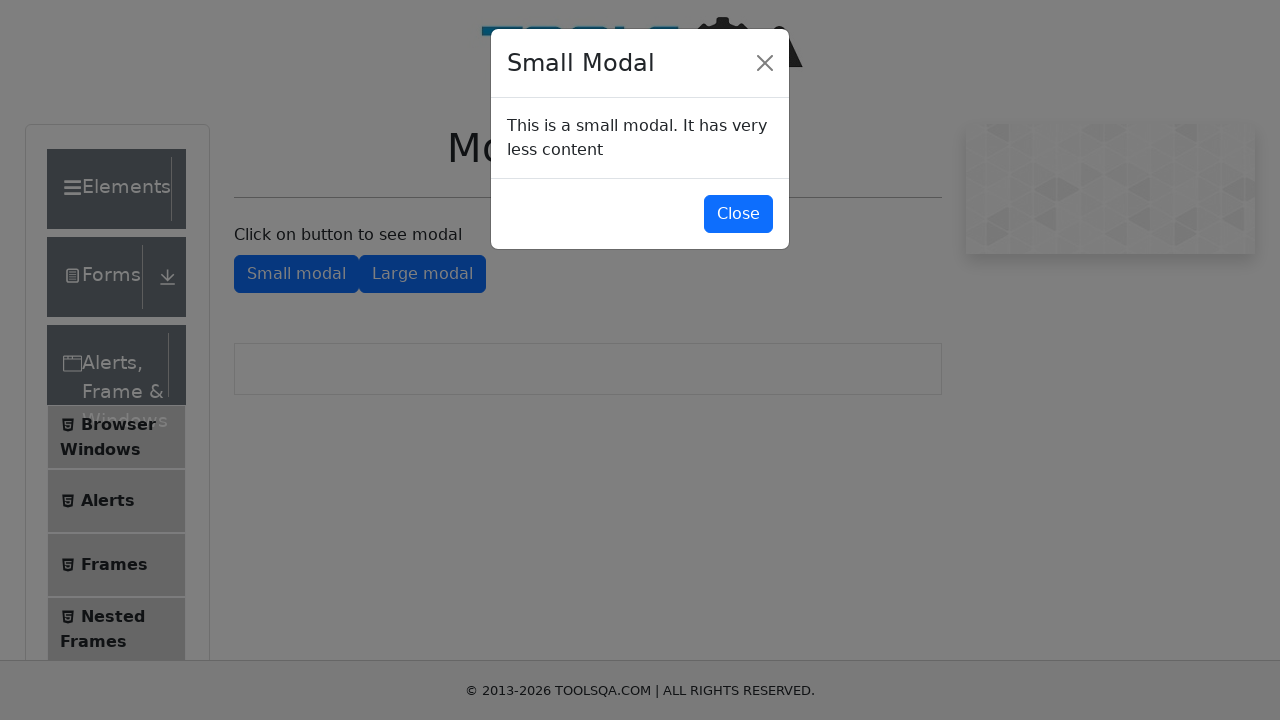

Verified modal body contains expected text about small modal content
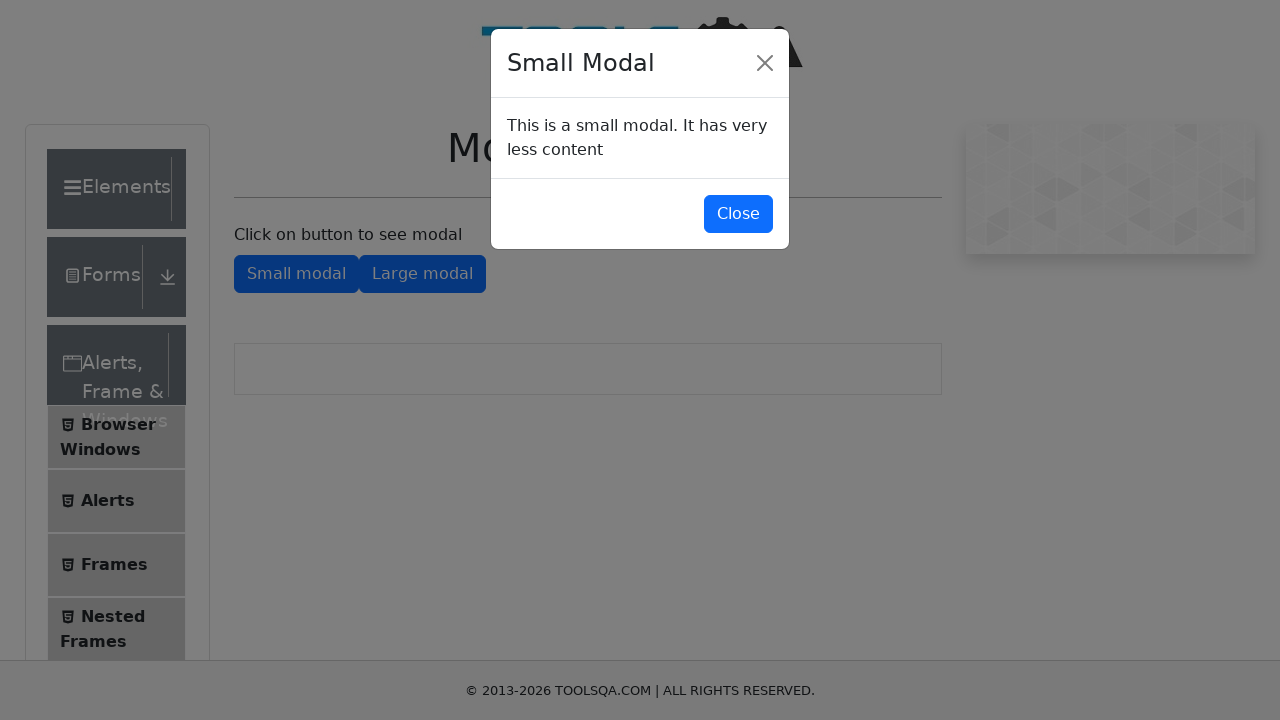

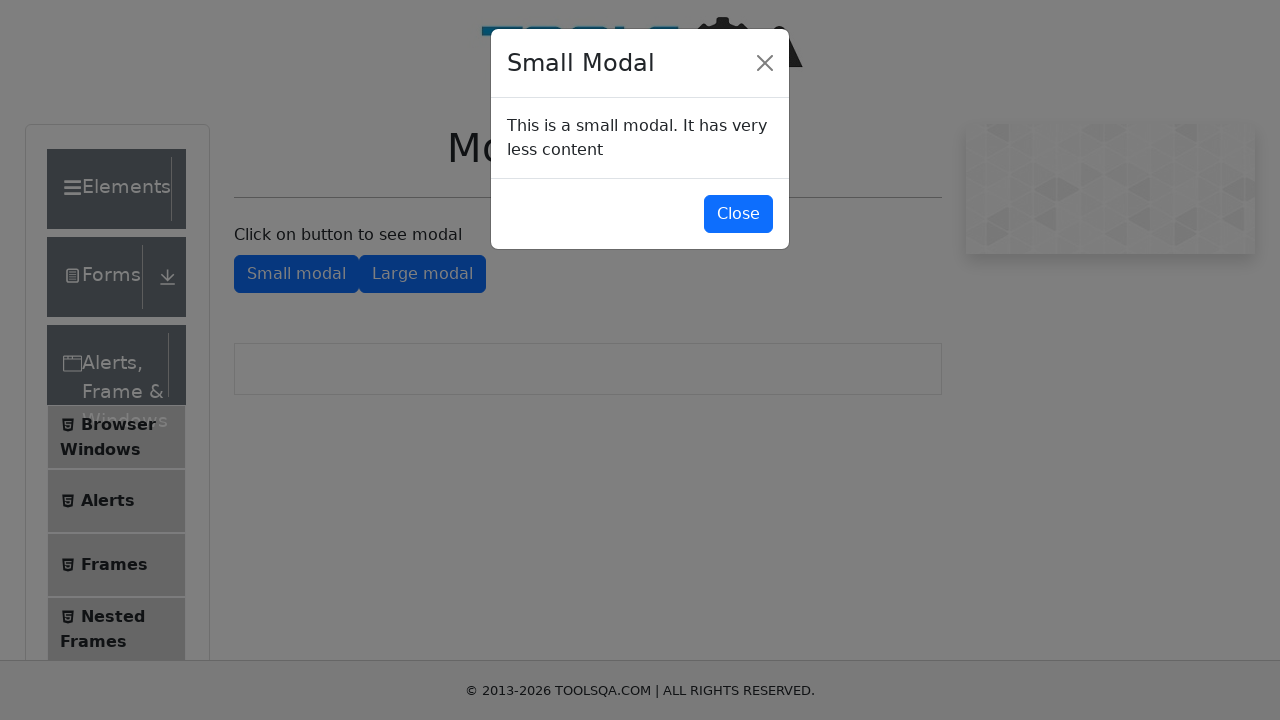